Navigates to zlti.com homepage and verifies that anchor links are present on the page

Starting URL: http://www.zlti.com

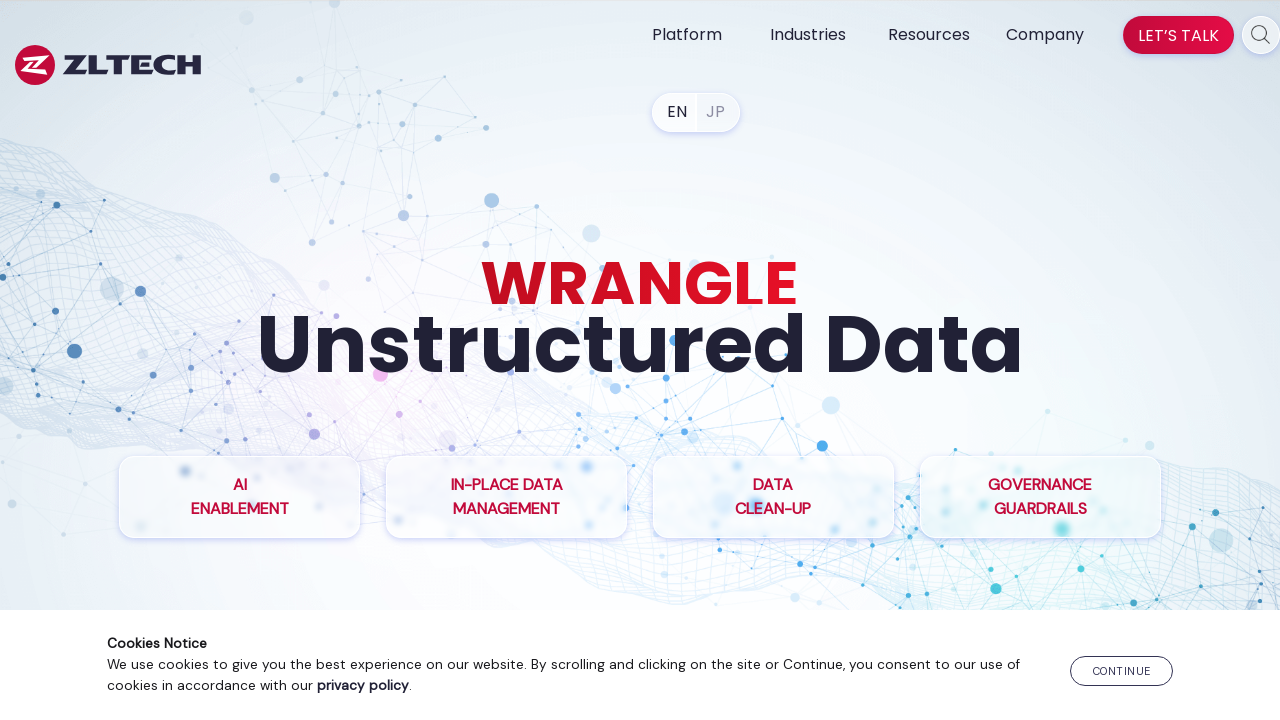

Navigated to zlti.com homepage
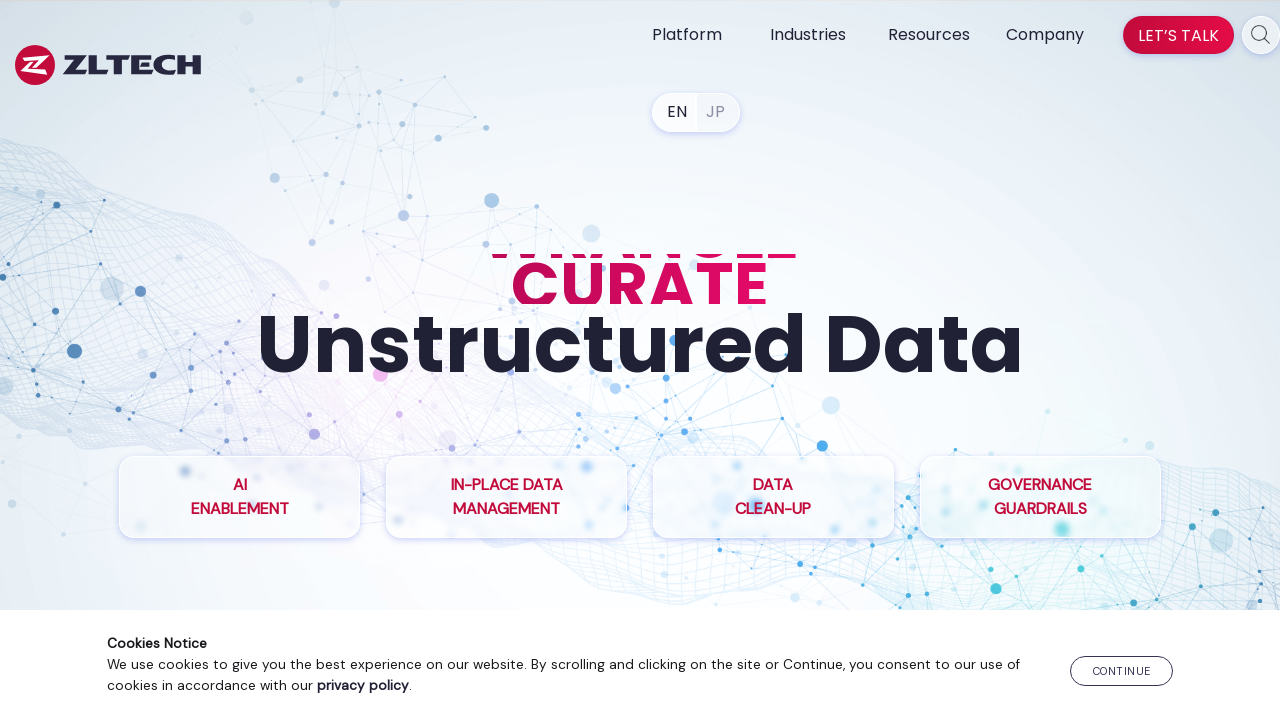

Waited for anchor links to load on page
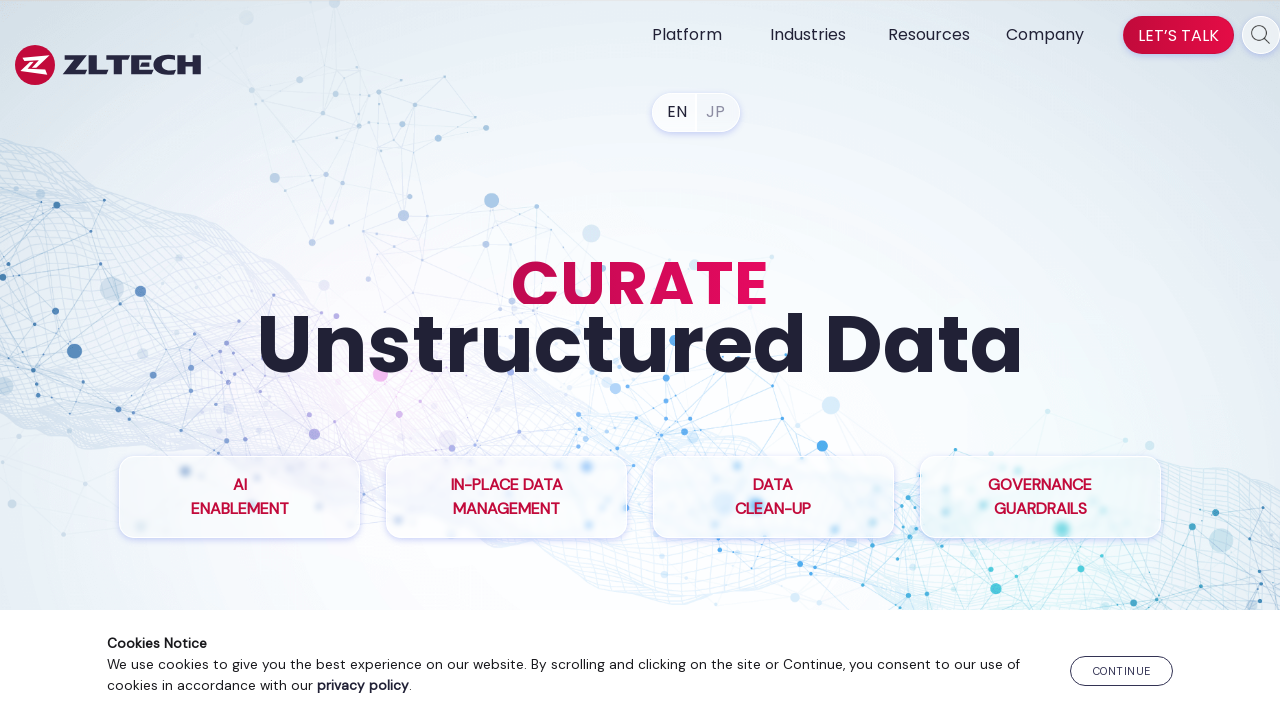

Located 79 anchor links on the page
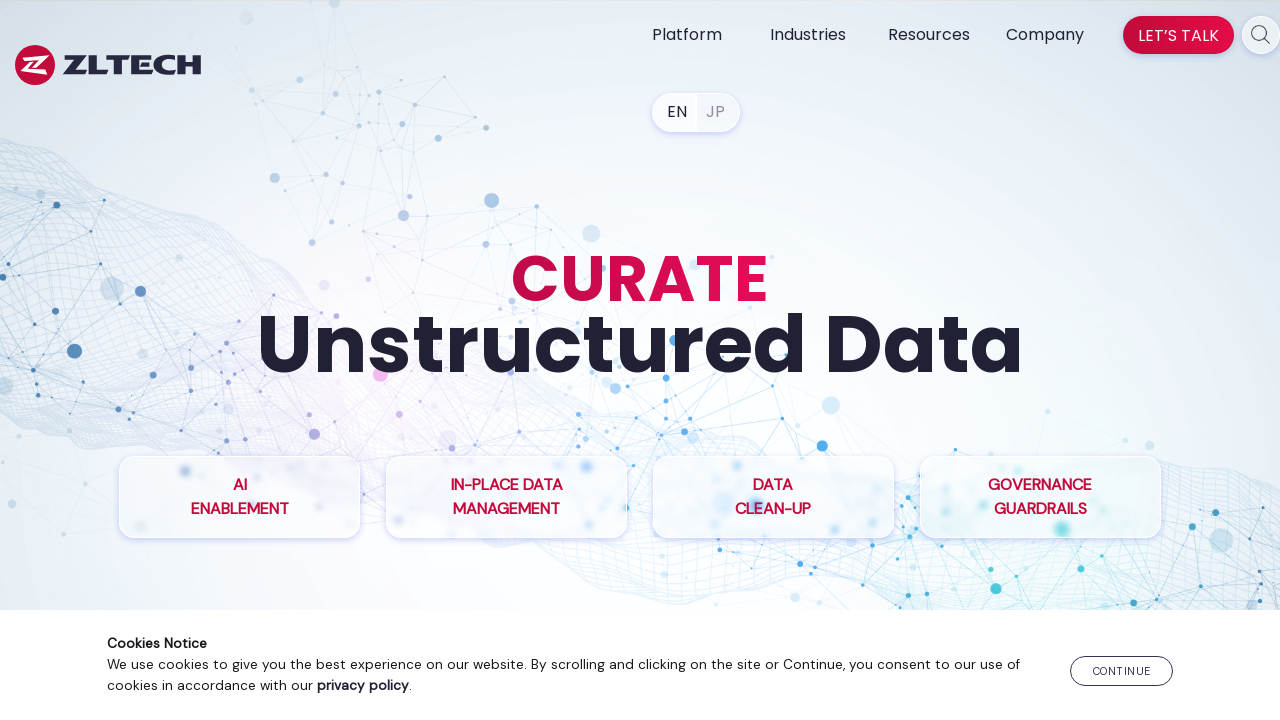

Verified that anchor links are present on zlti.com homepage
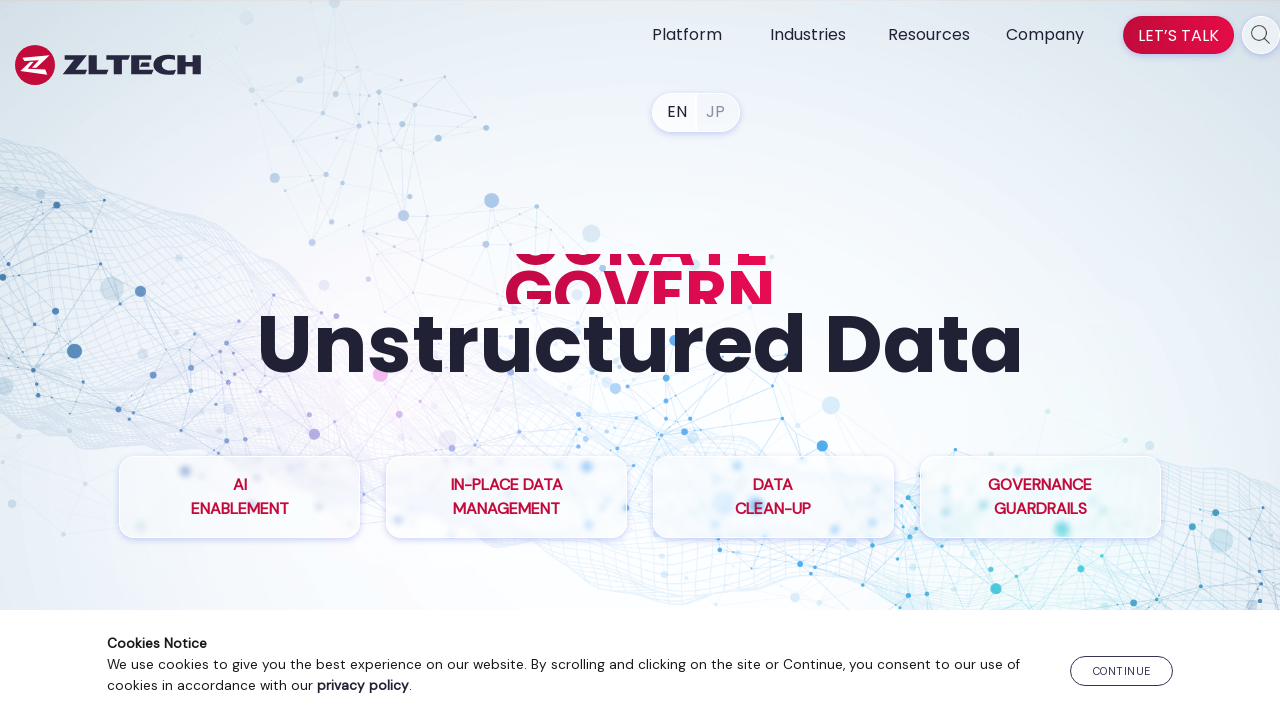

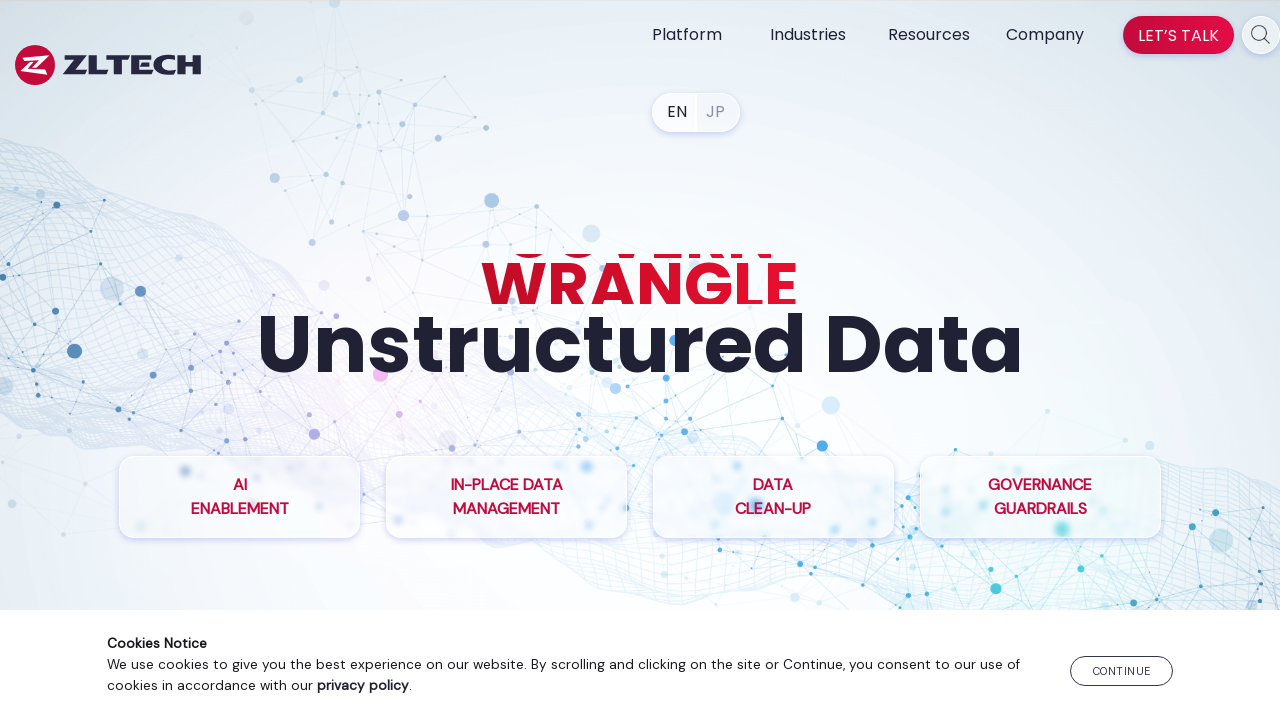